Tests navigation to the main page by clicking the main button and verifying the page title

Starting URL: https://omardev3.github.io/excurrencies/currency%20exchange.html

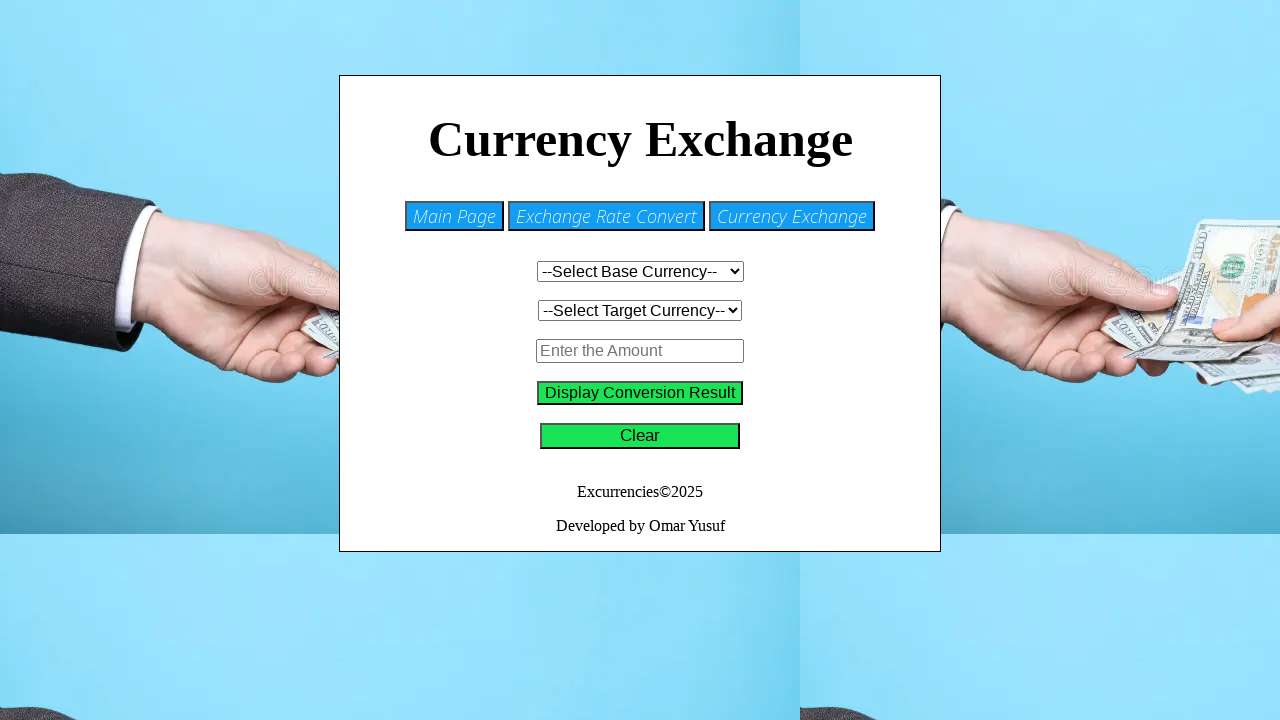

Clicked main button to navigate to main page at (454, 216) on #main
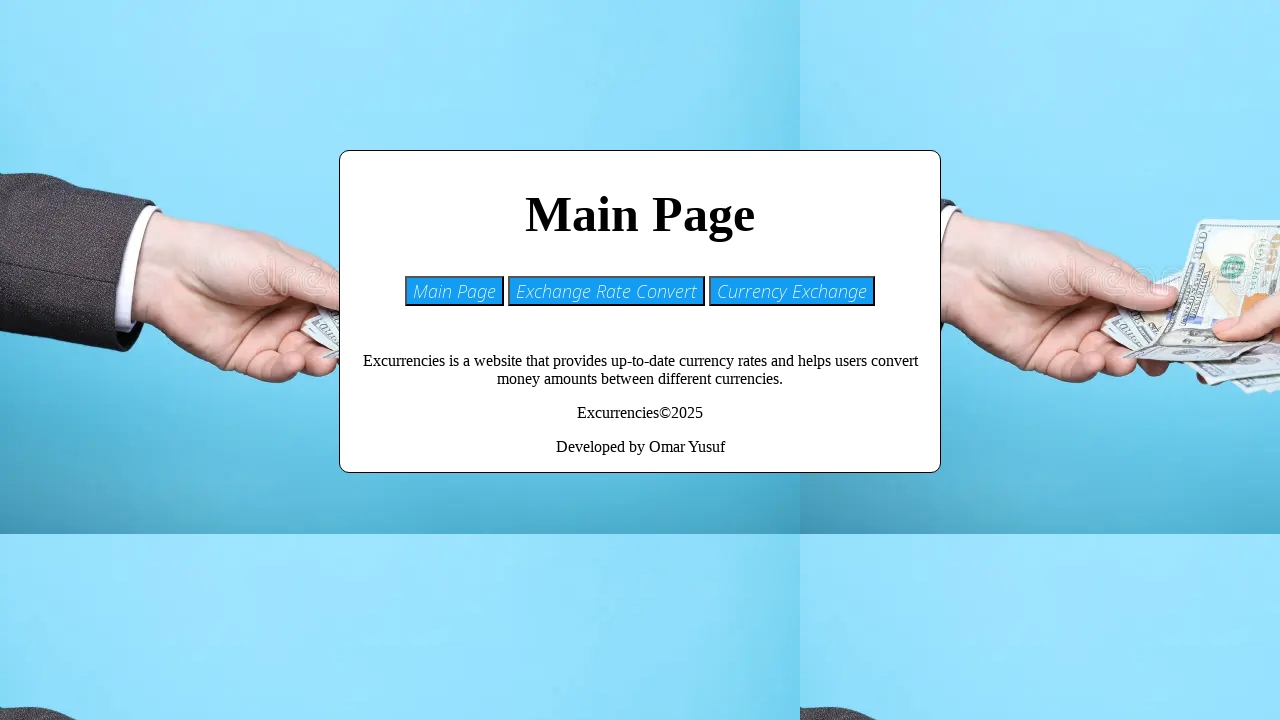

Page title element became visible
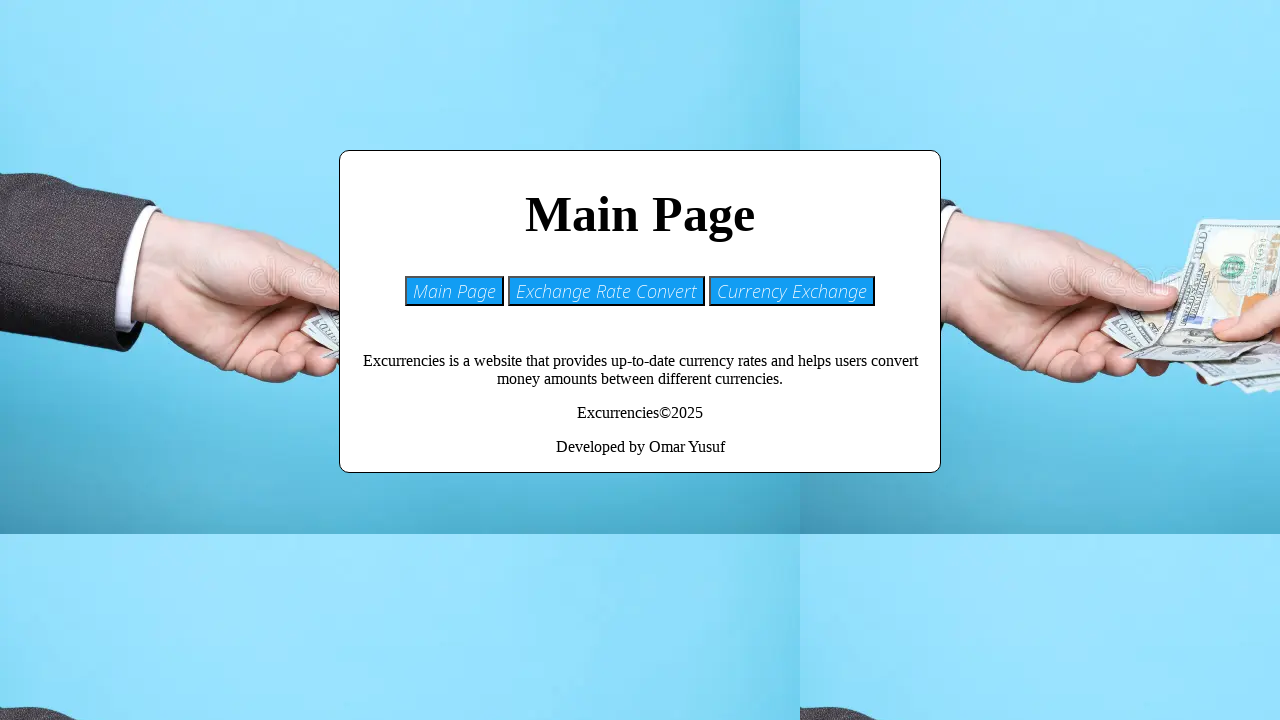

Located page title element
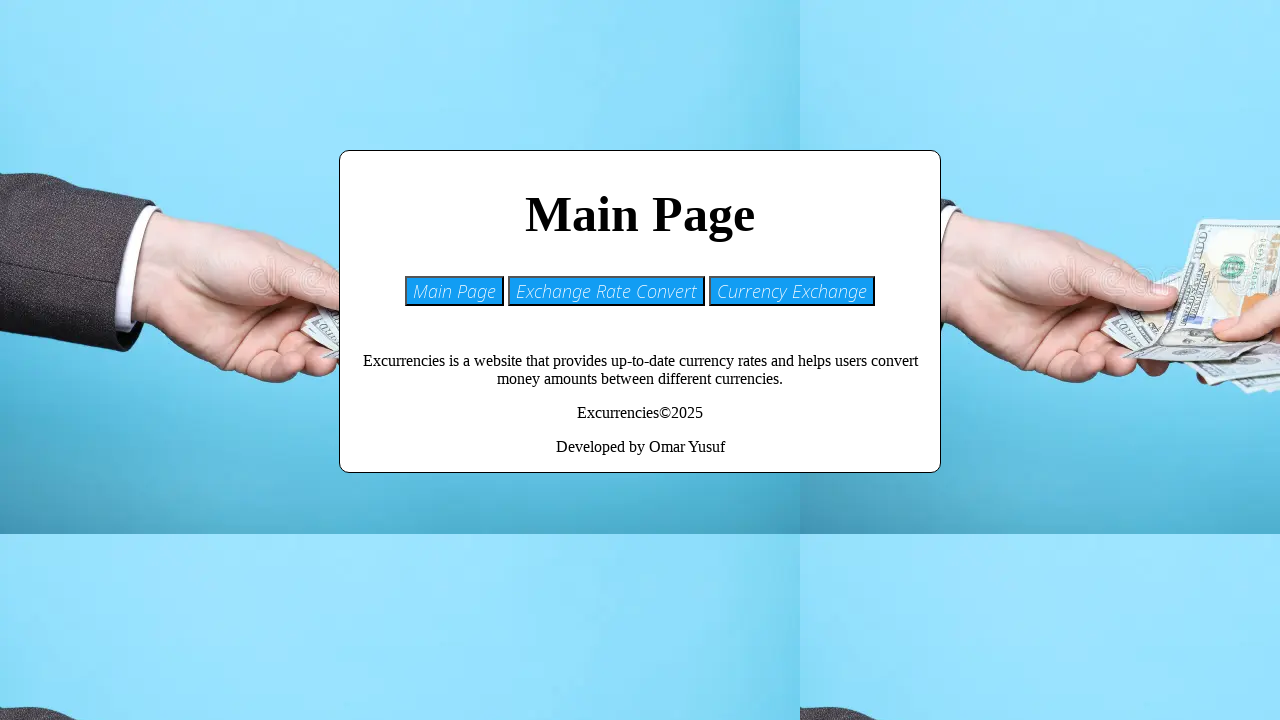

Verified page title is 'Main Page'
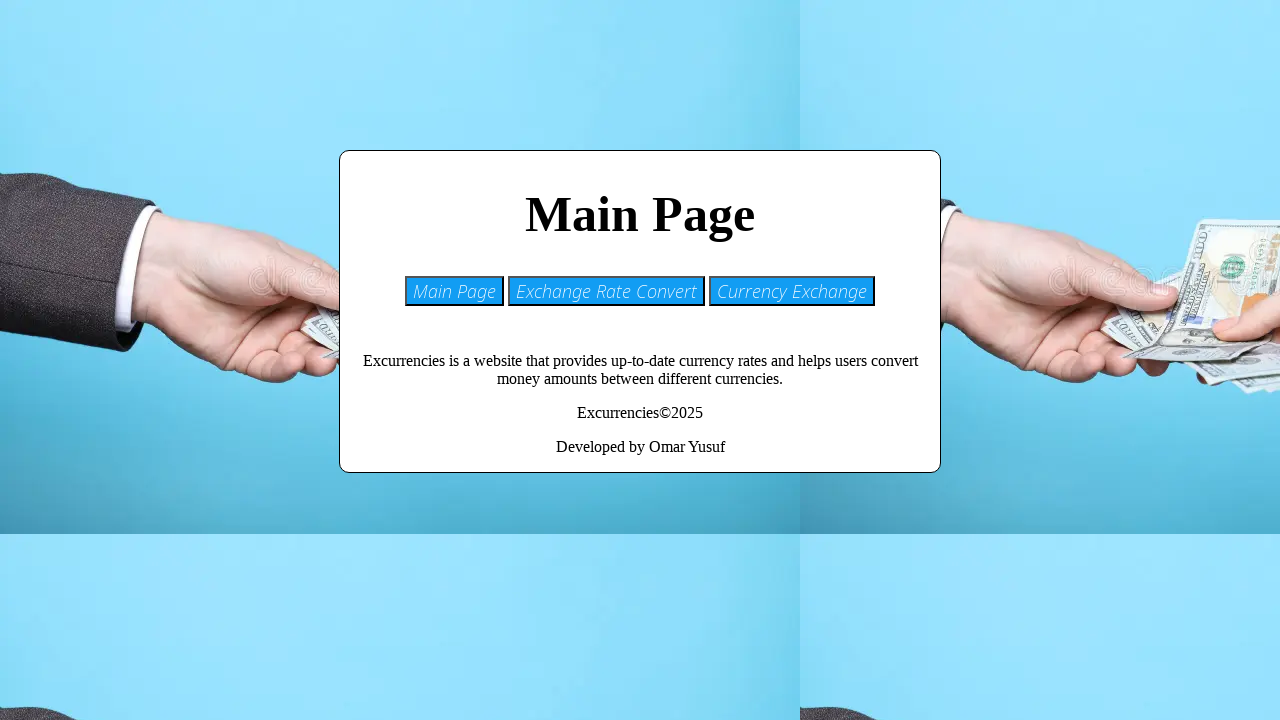

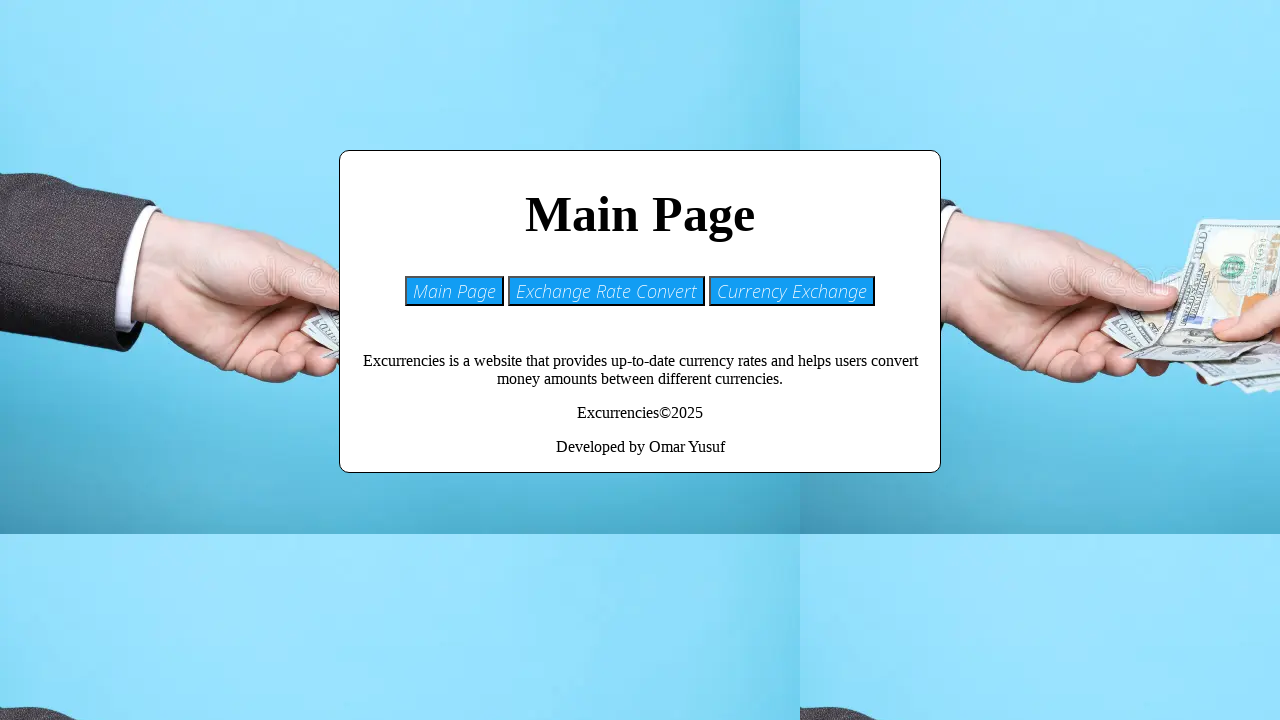